Tests form submission and link navigation by filling out a form with first name, last name, and email, then clicking submit and navigating through two links

Starting URL: https://syntaxprojects.com/input-form-locator.php

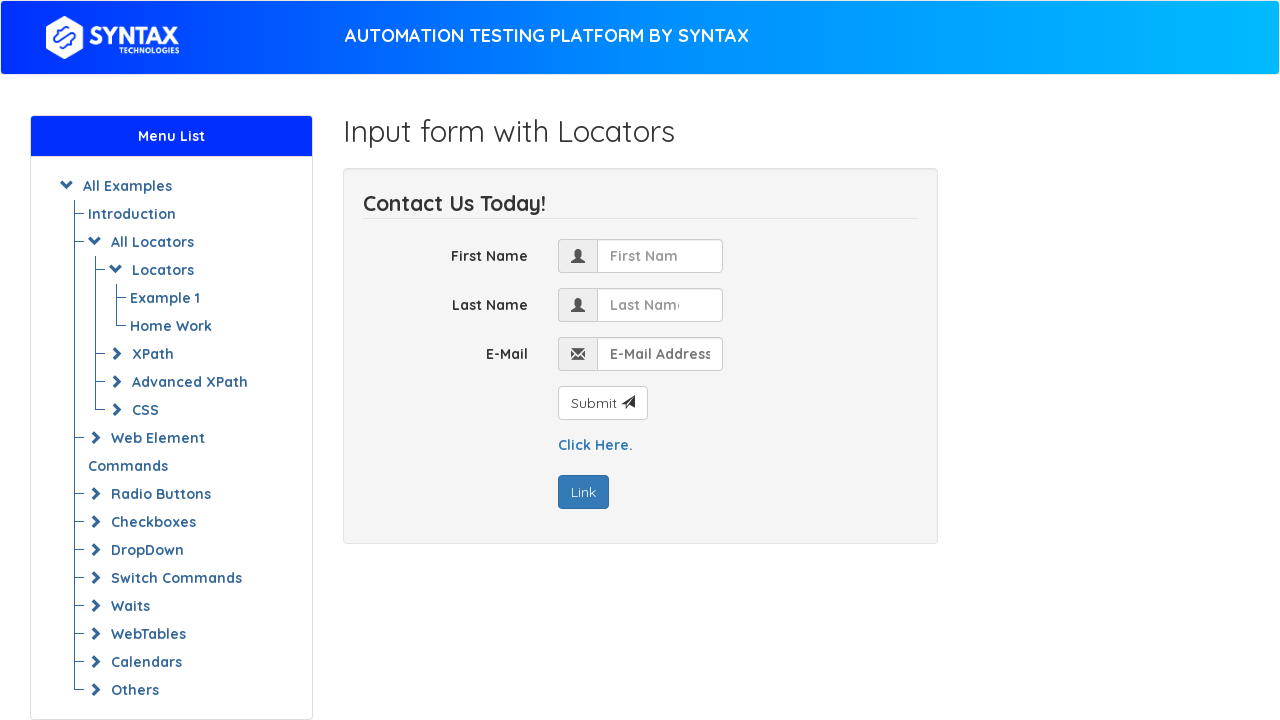

Filled first name field with 'john' on #first_name
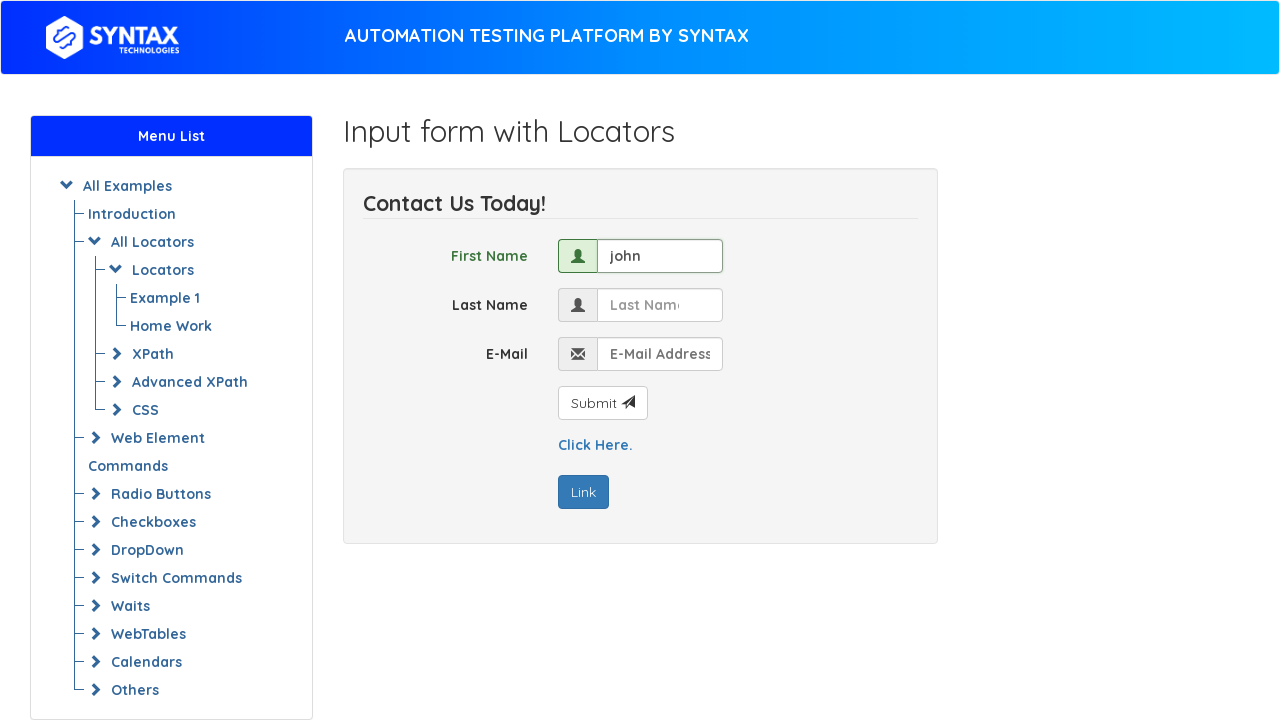

Filled last name field with 'doe' on input[name='last_name']
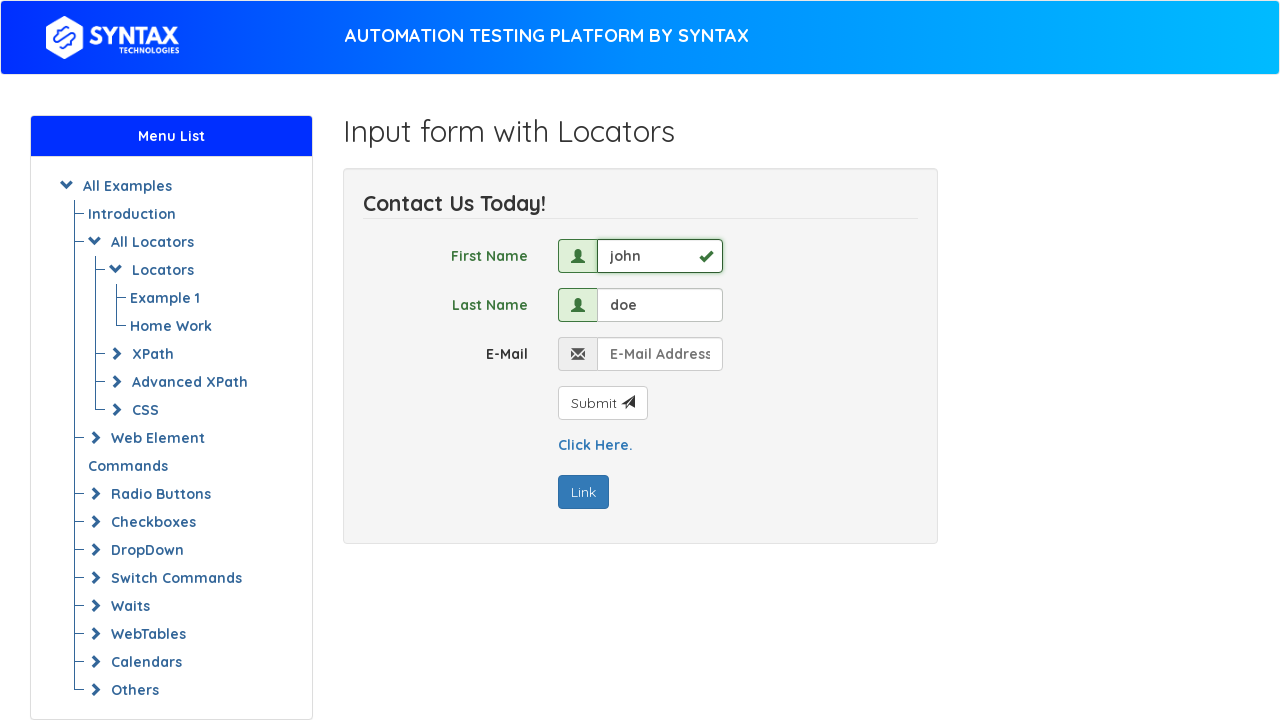

Filled email field with 'john@does.com' on .form-control-01
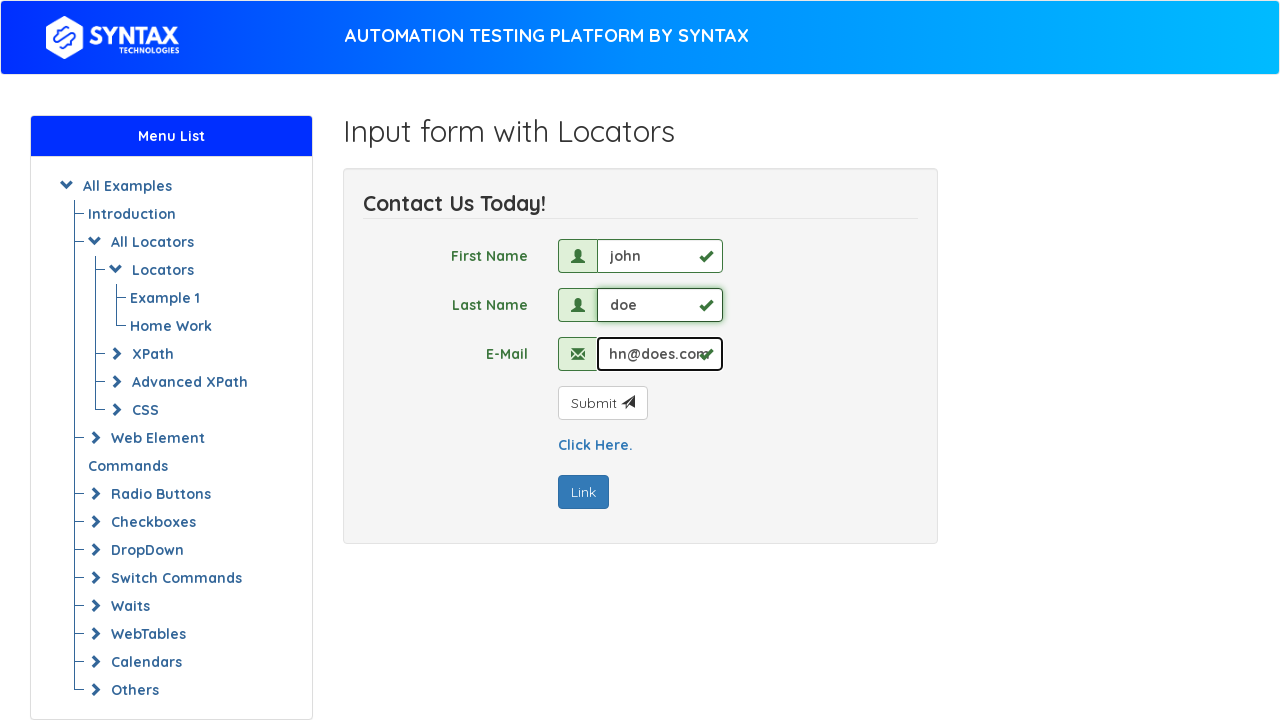

Clicked submit button to submit form at (602, 403) on button
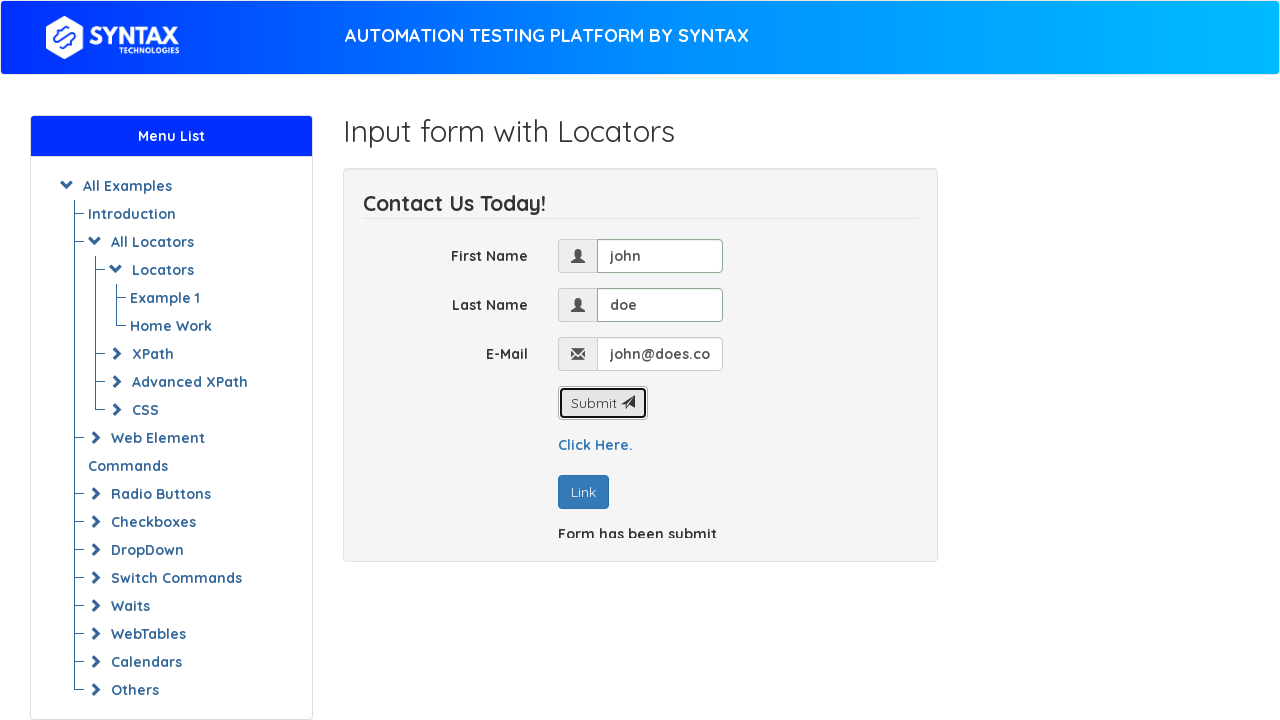

Clicked first link with text 'Click Here.' at (595, 445) on text=Click Here.
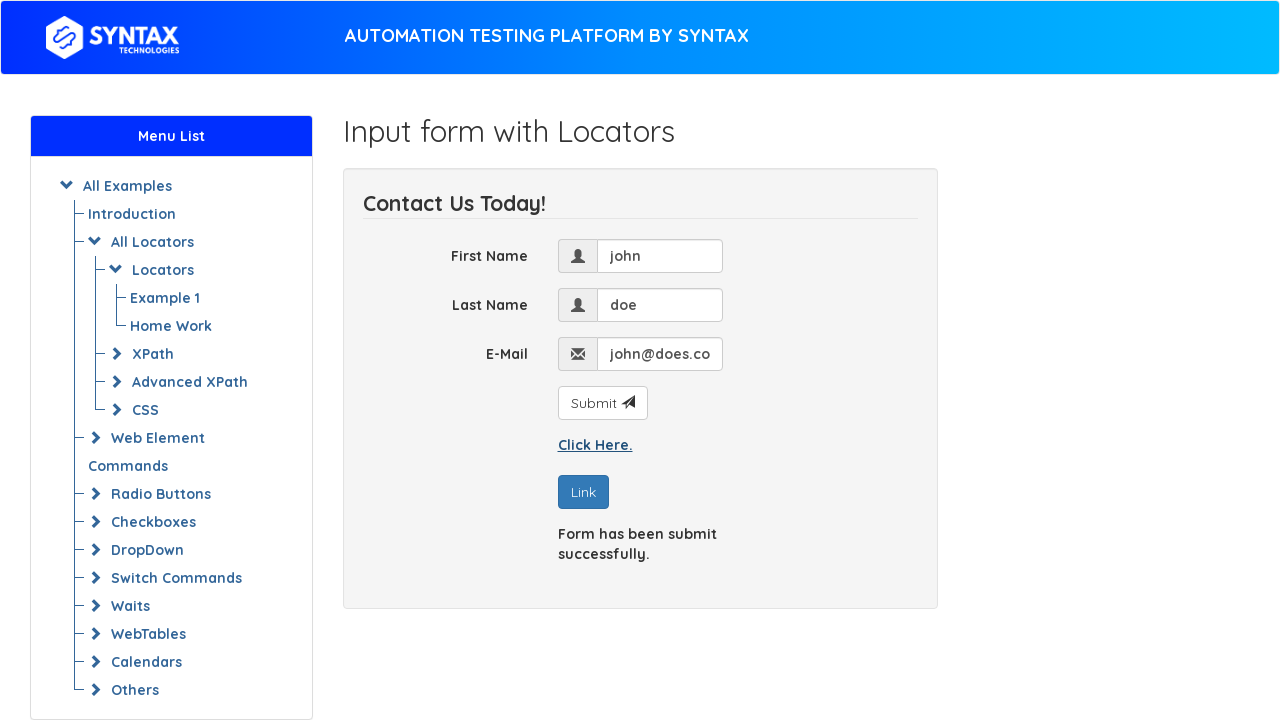

Clicked second link using partial text match 'ink' at (583, 492) on text=ink
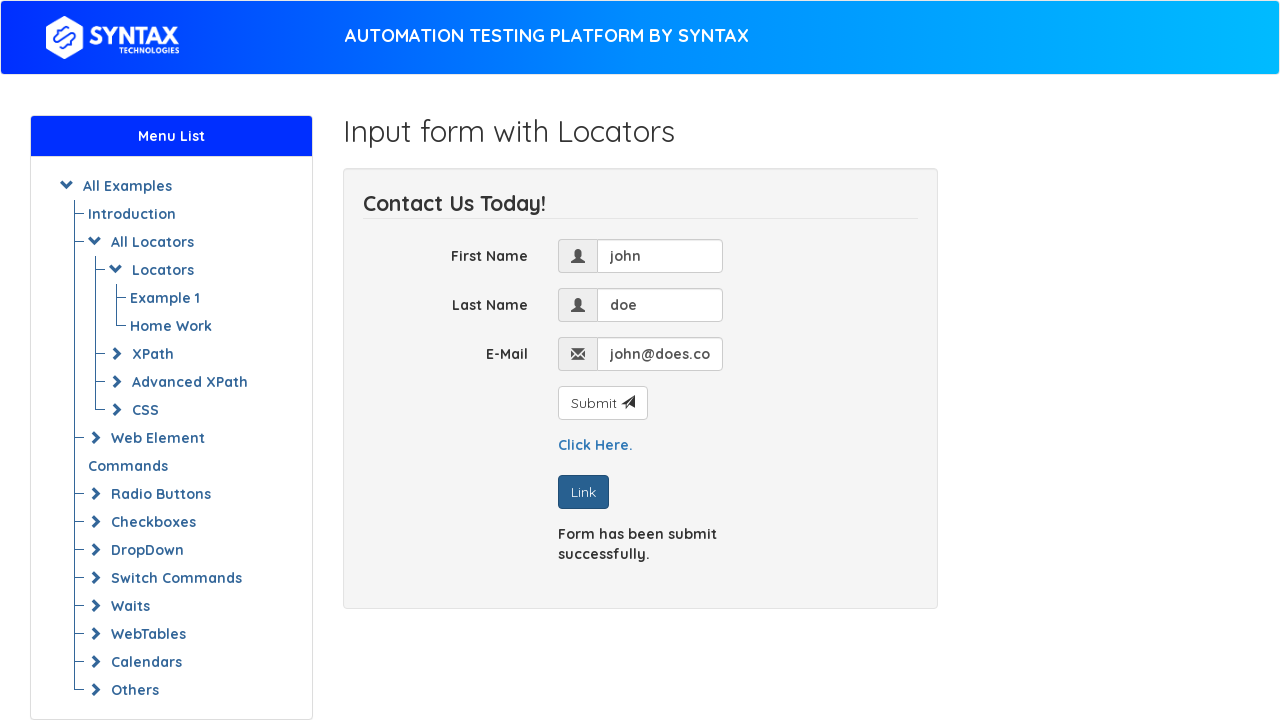

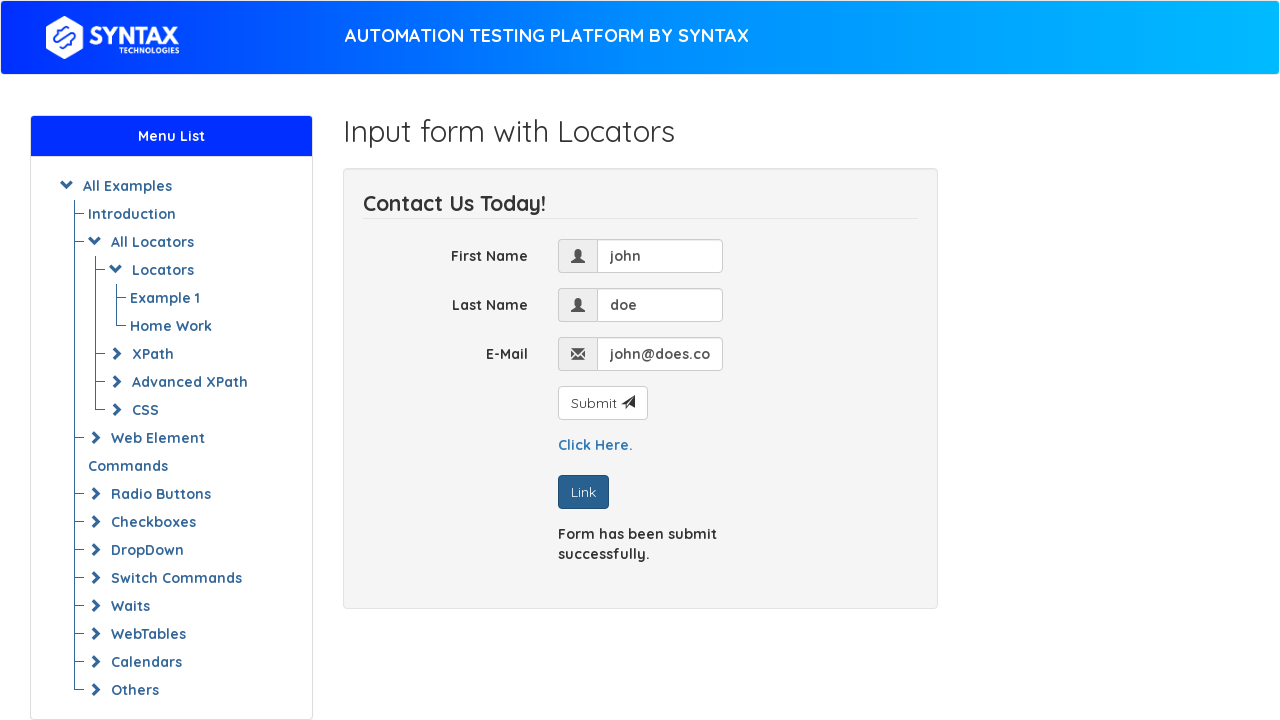